Navigates to Submit New Language page and verifies important notice styling with red background and white text

Starting URL: http://www.99-bottles-of-beer.net/

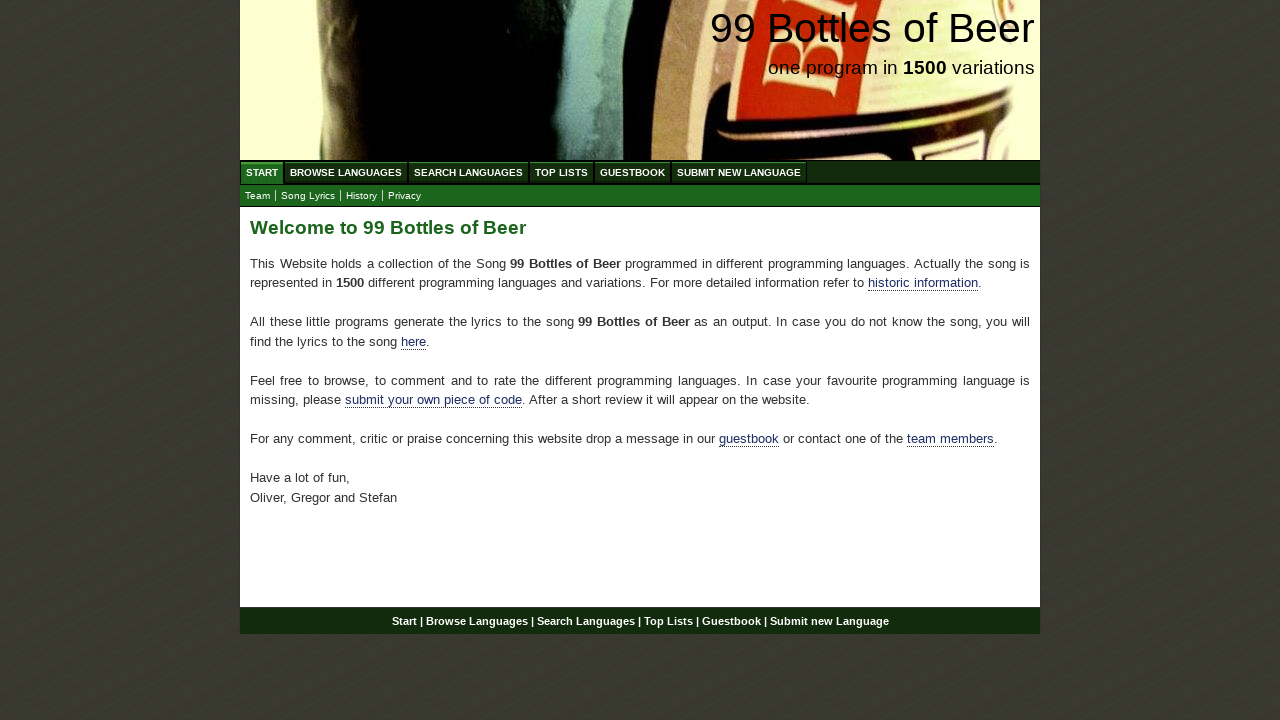

Clicked 'SUBMIT NEW LANGUAGE' link at (739, 172) on text=SUBMIT NEW LANGUAGE
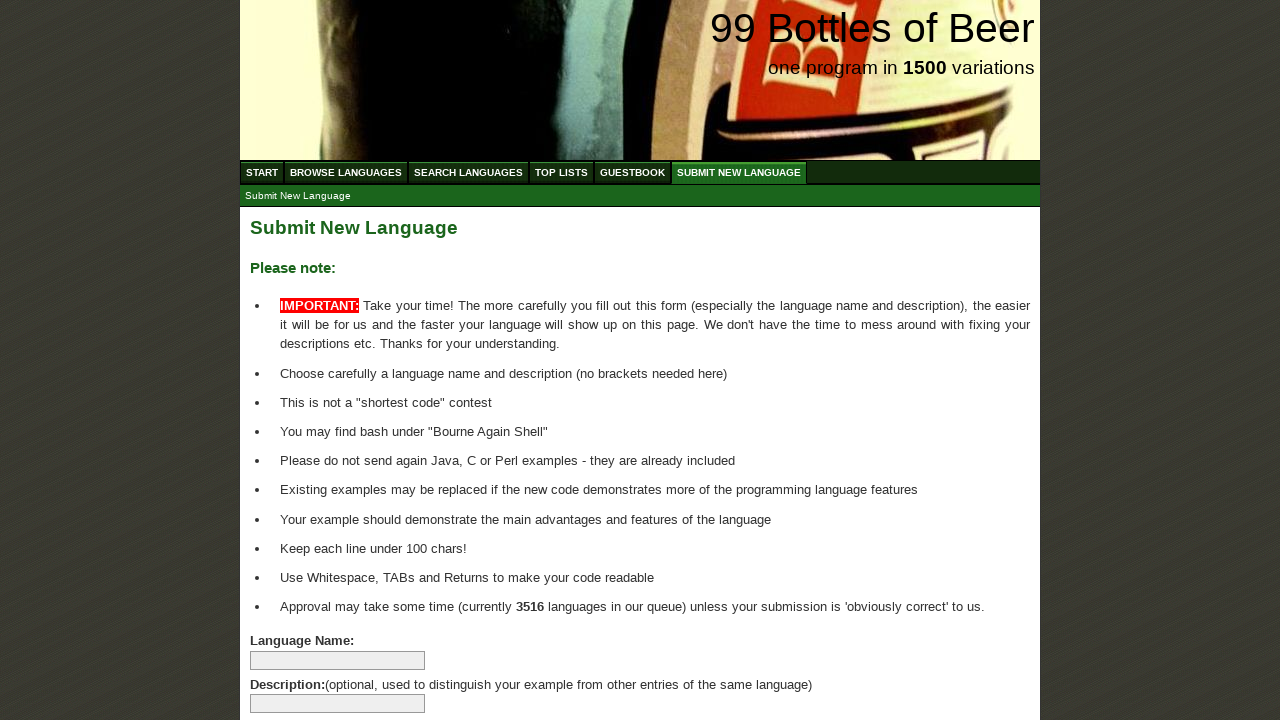

Located all list items with span elements in main content
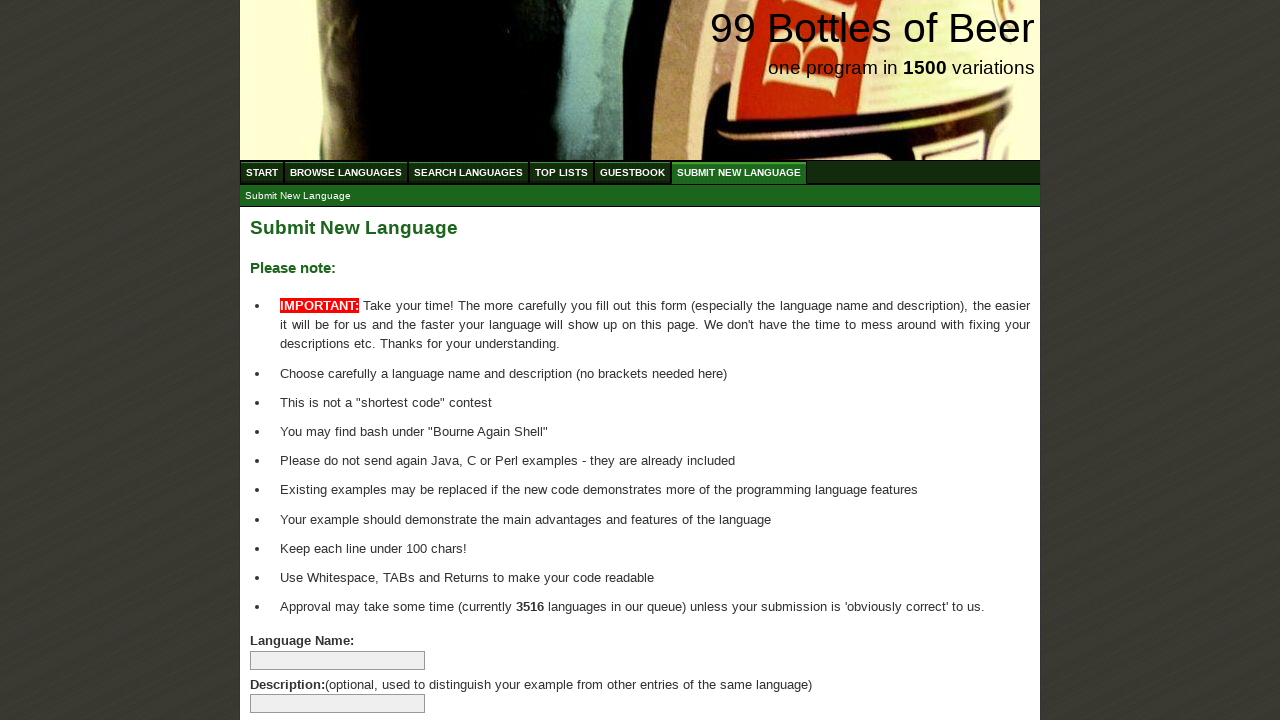

Verified at least one list item exists
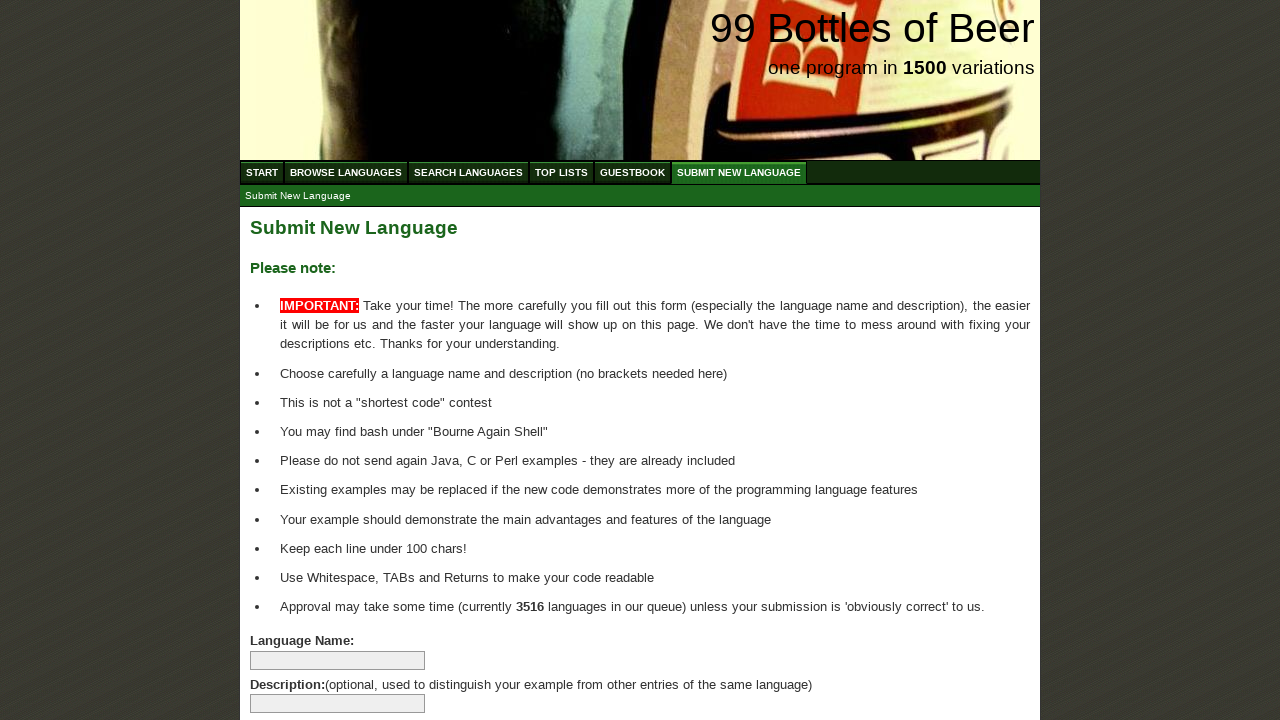

Retrieved text content from list item: 'IMPORTANT:'
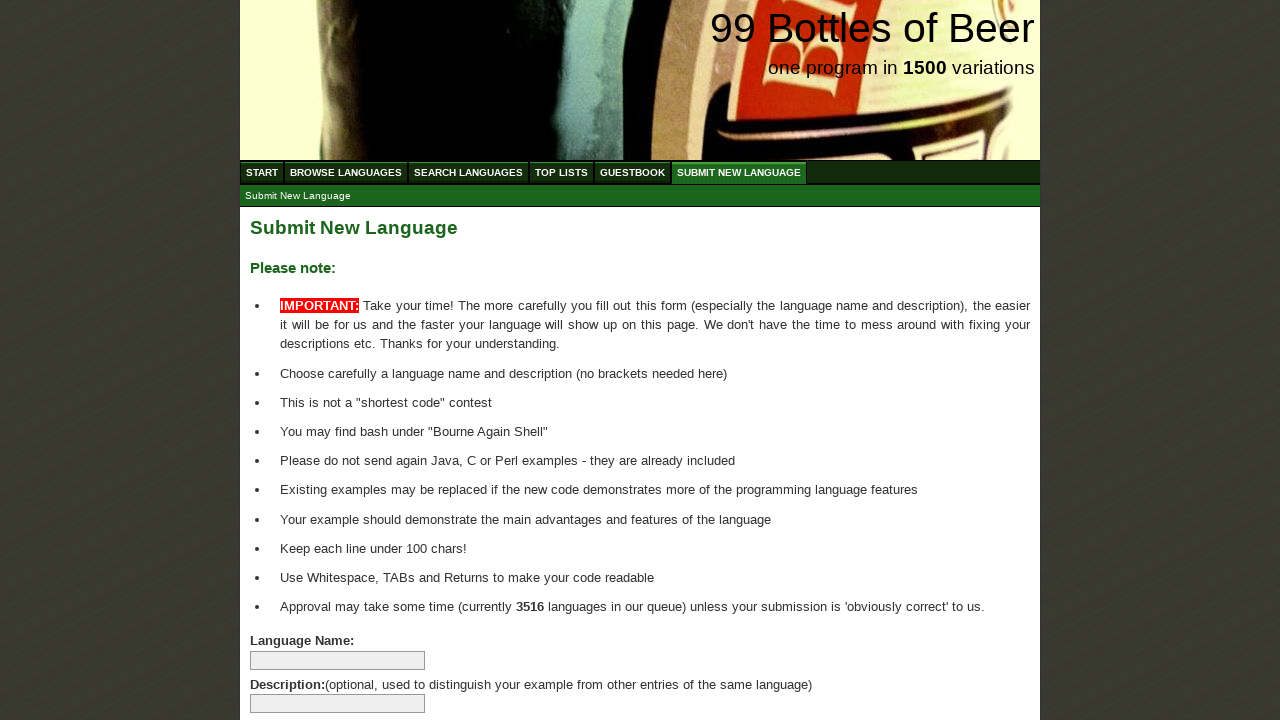

Retrieved background color: rgb(255, 0, 0)
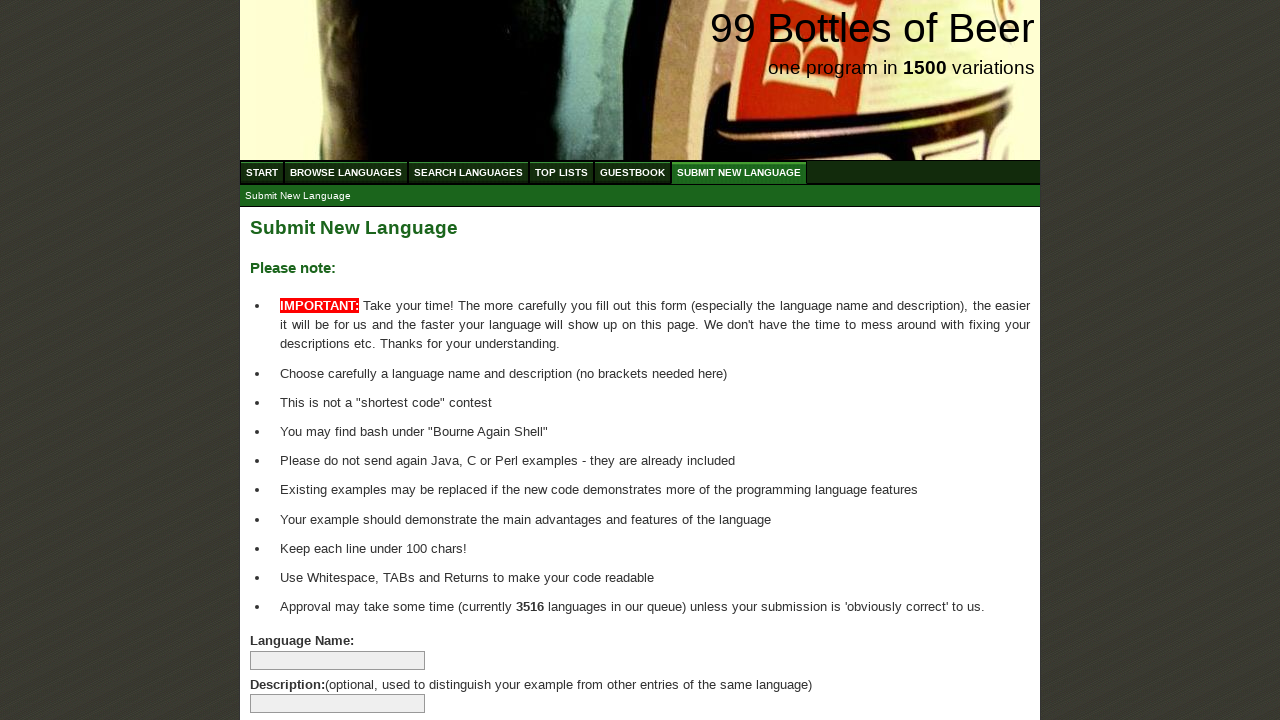

Retrieved text color: rgb(255, 255, 255)
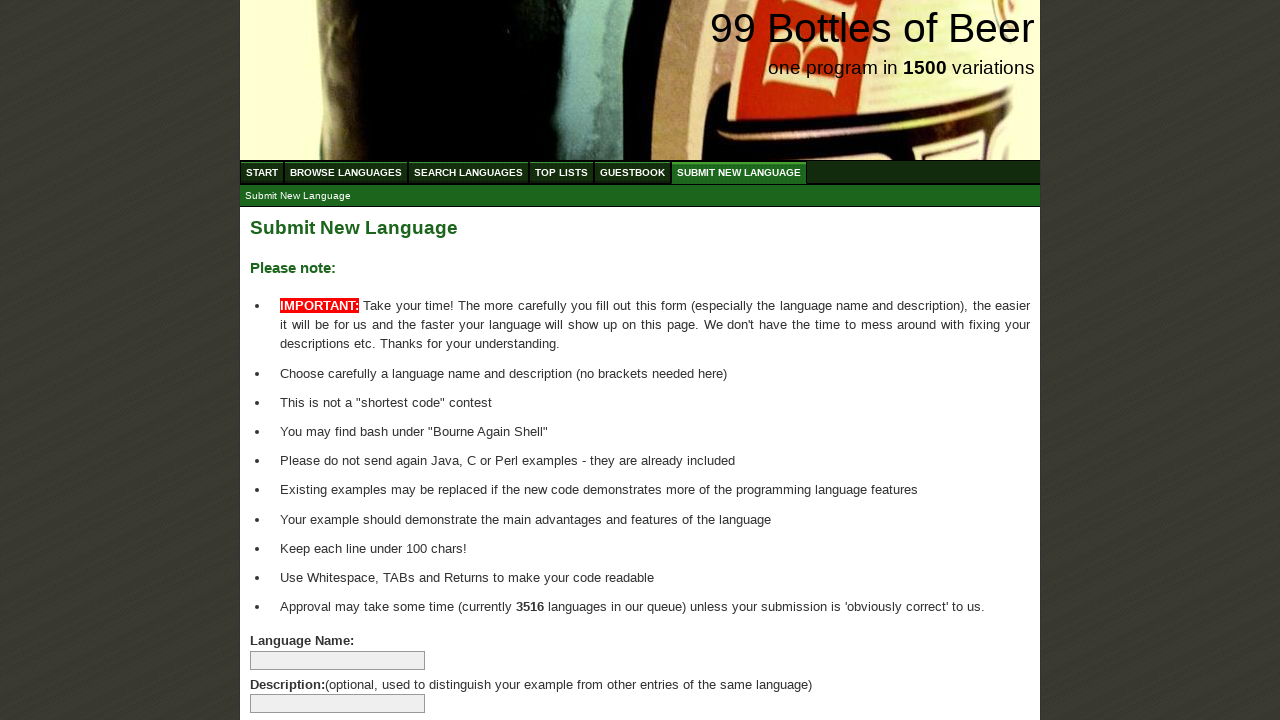

Verified important notice has red background color
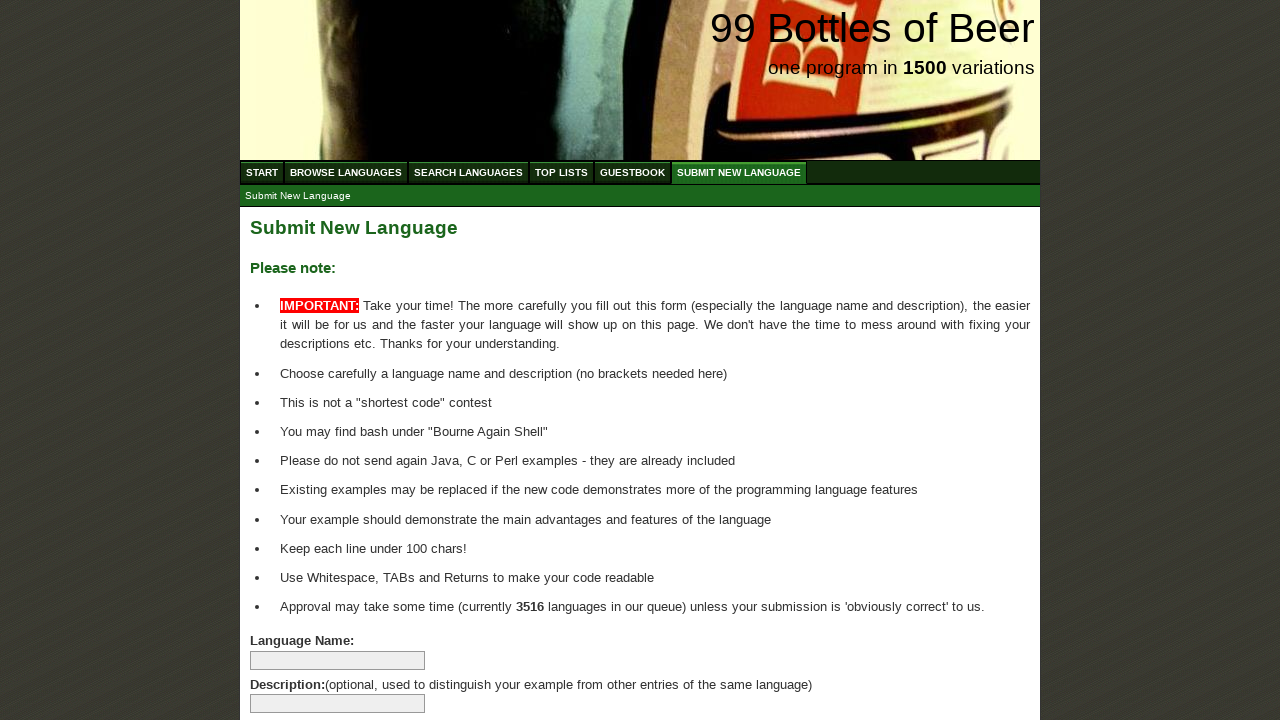

Verified important notice has white text color
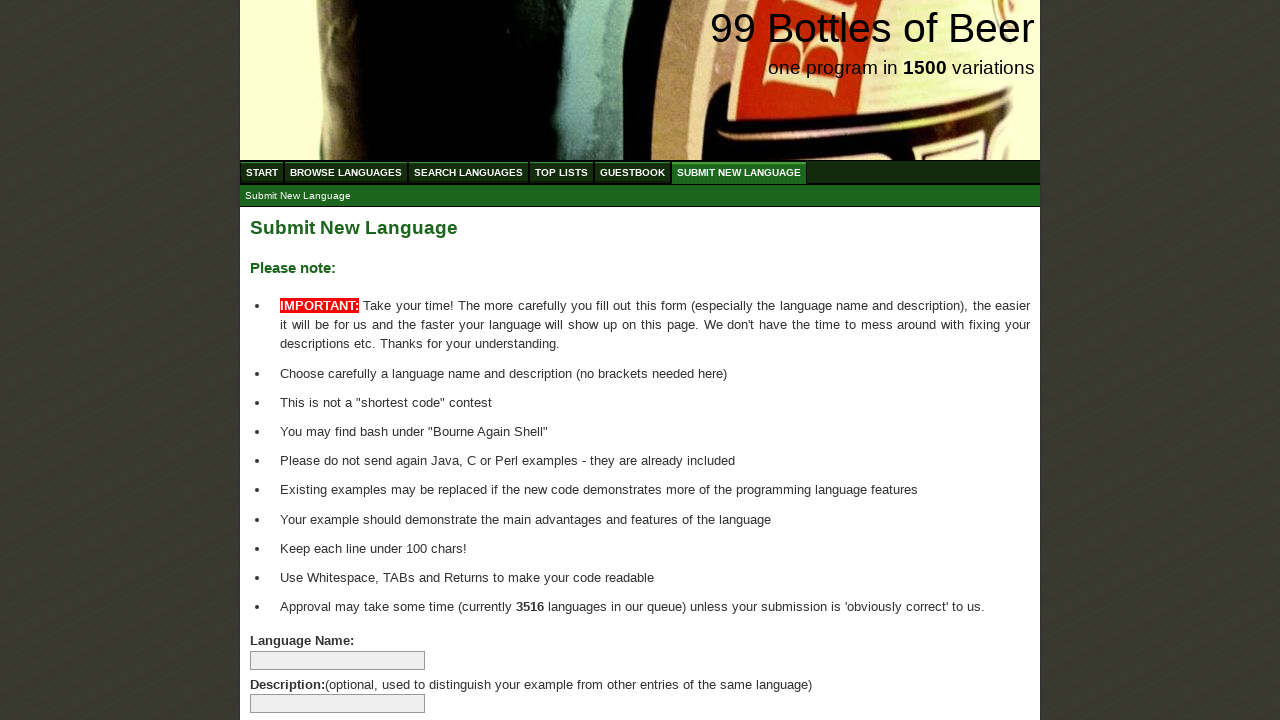

Verified important notice text is uppercase
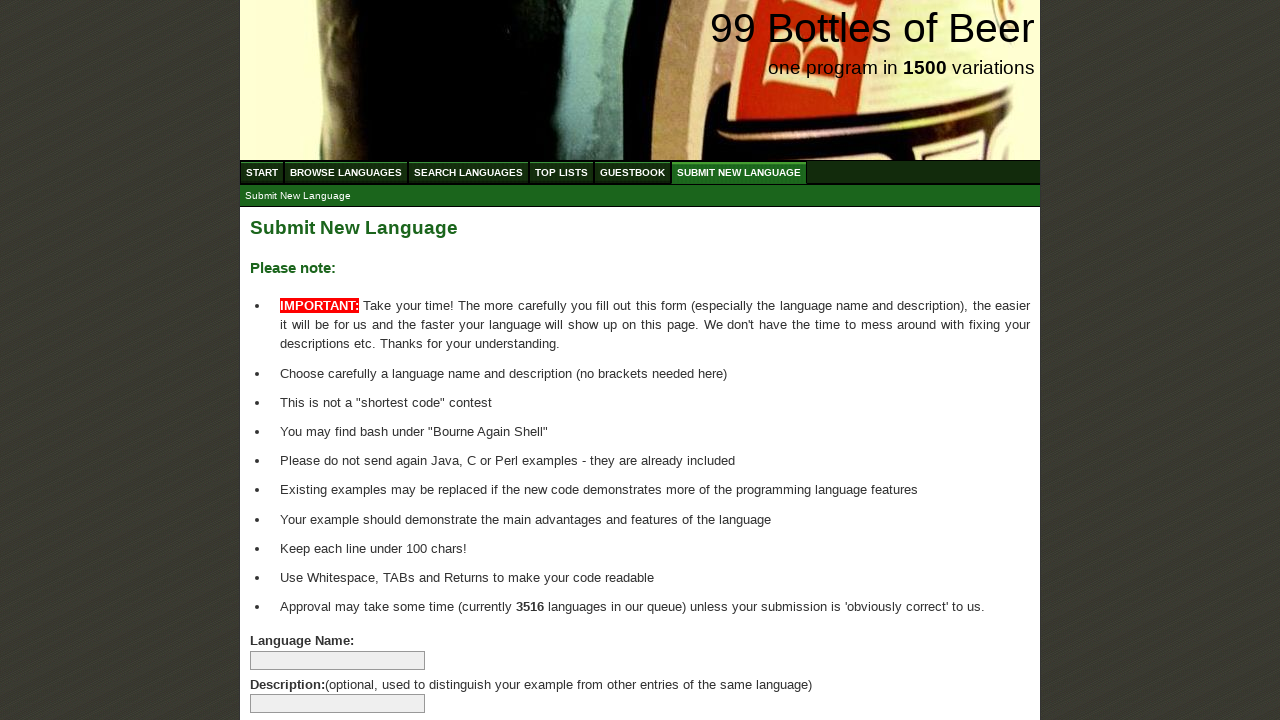

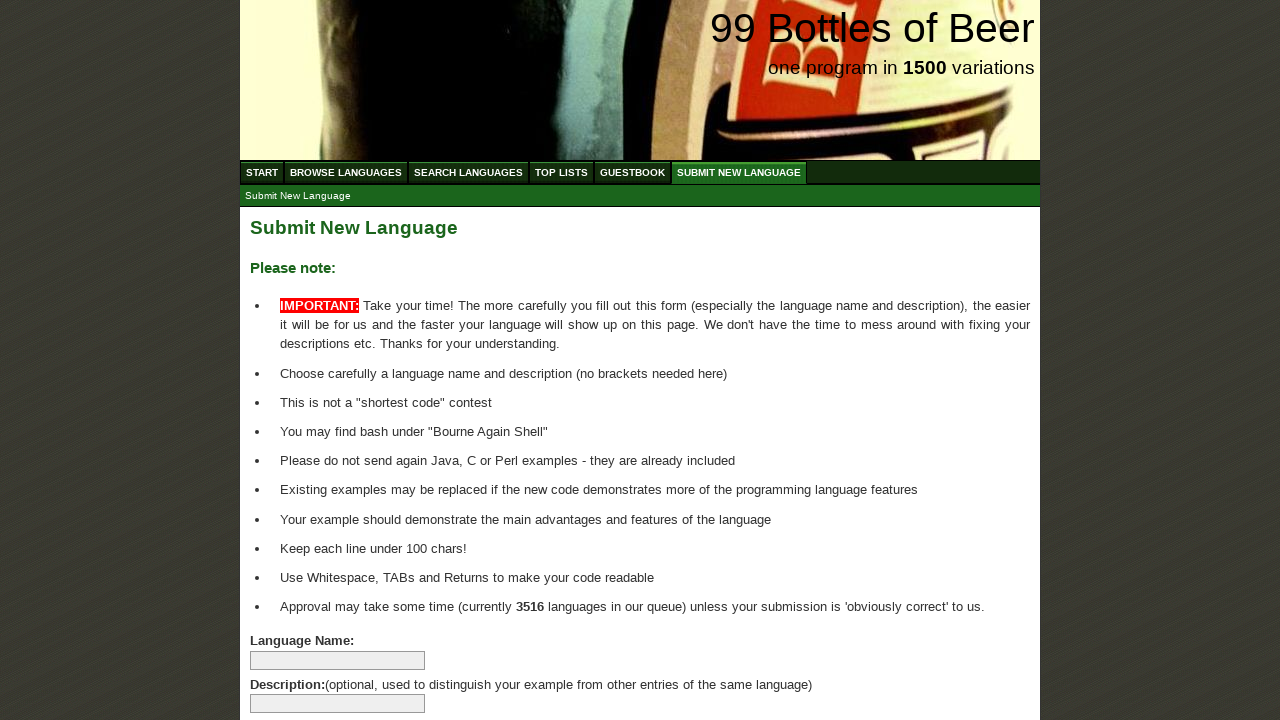